Tests drawing functionality on a canvas by drawing a triangle shape using click-and-drag actions, then resets the canvas

Starting URL: https://claruswaysda.github.io/Draw.html

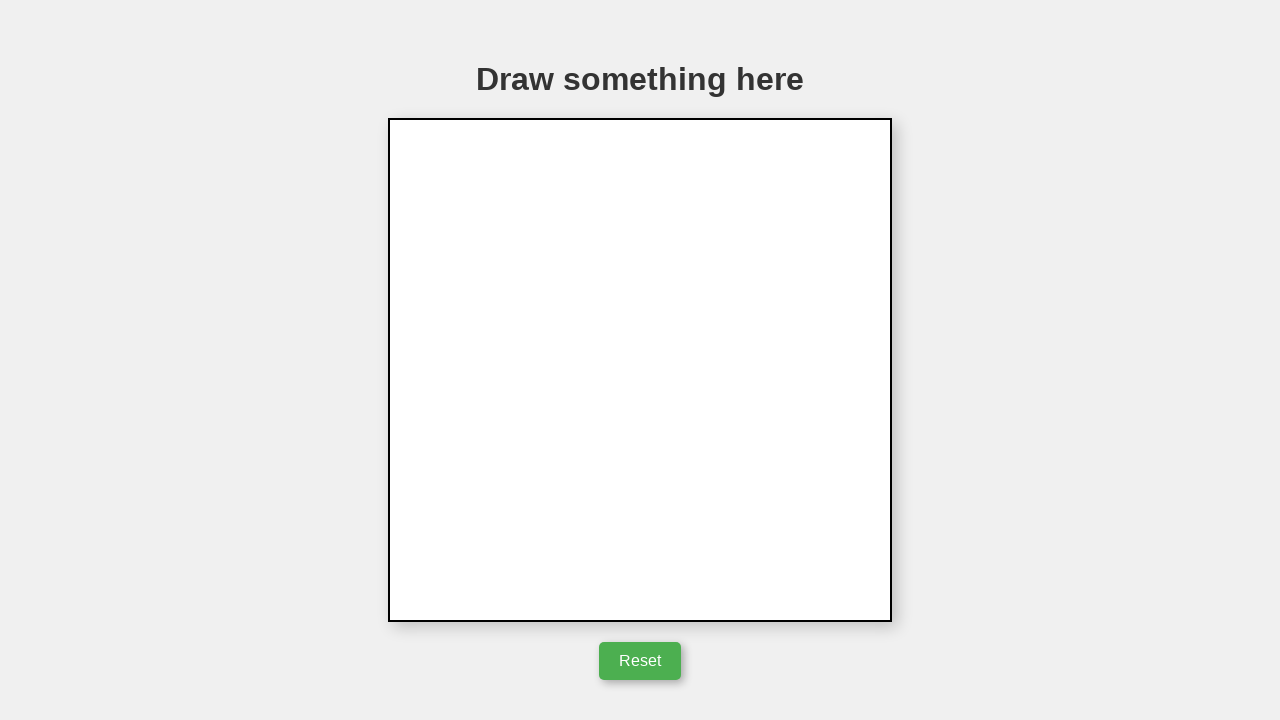

Canvas element loaded and visible
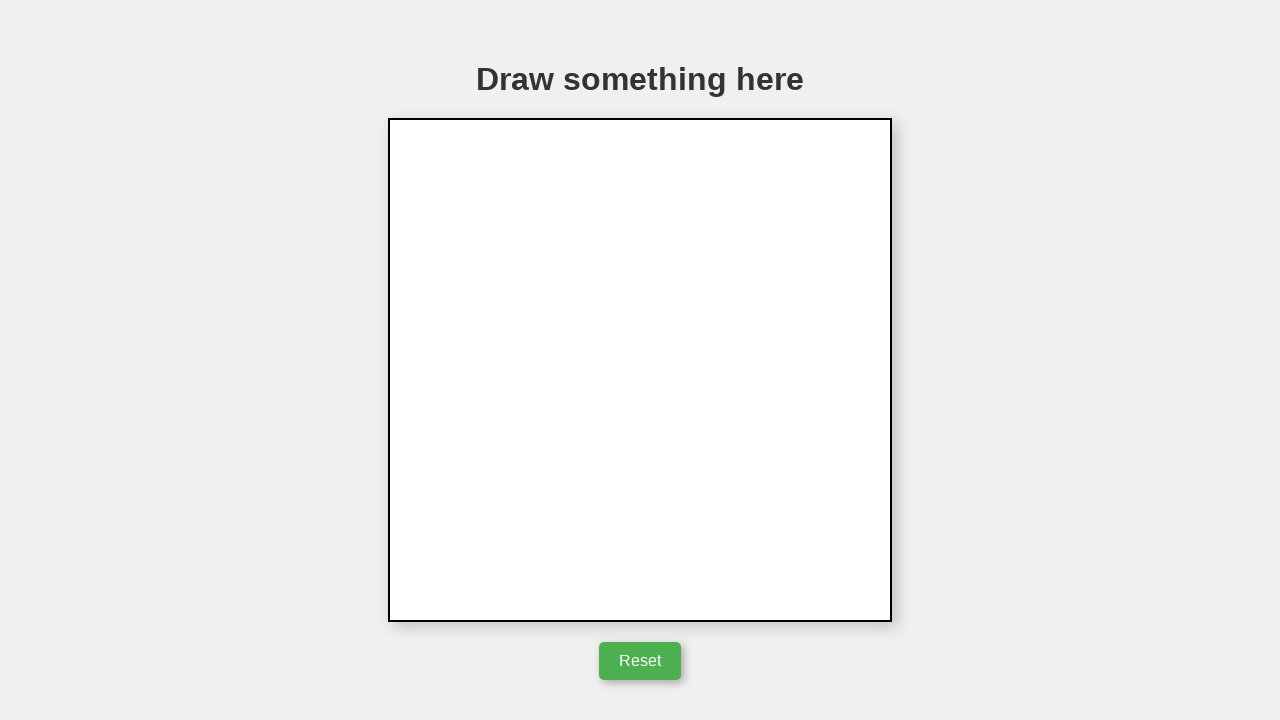

Located canvas element
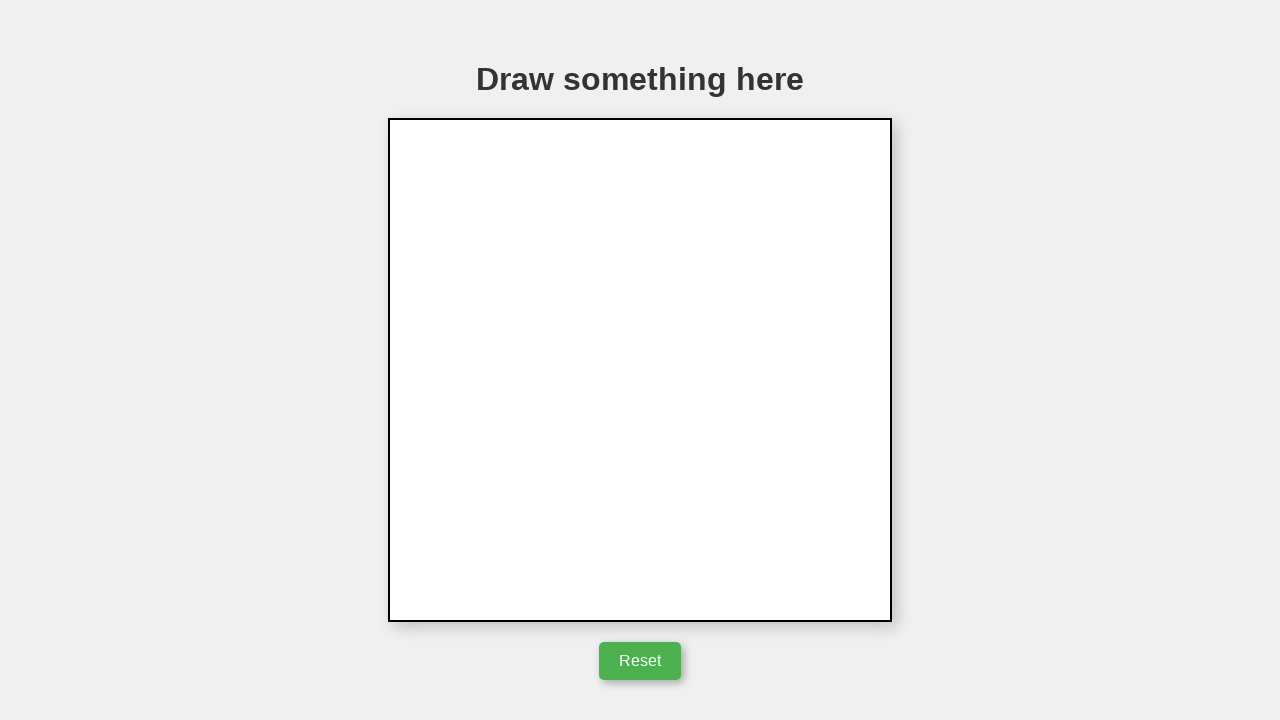

Retrieved canvas bounding box dimensions
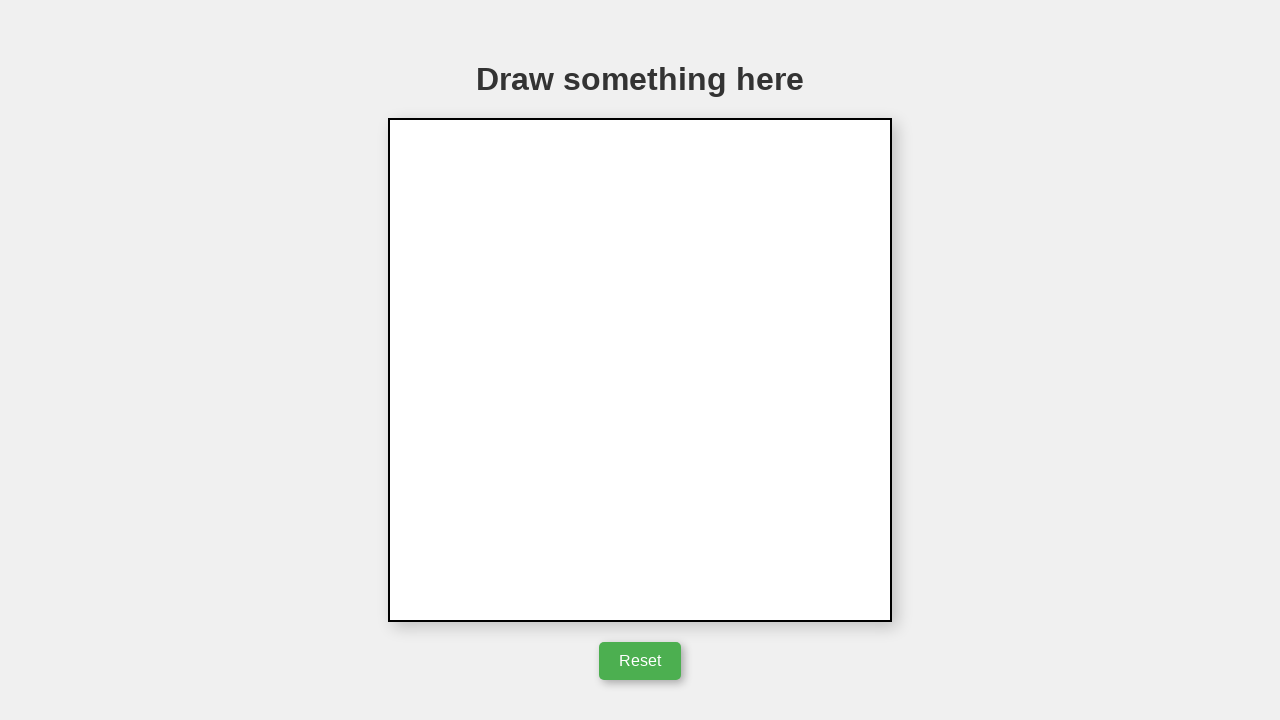

Moved mouse to center of canvas at (640, 370)
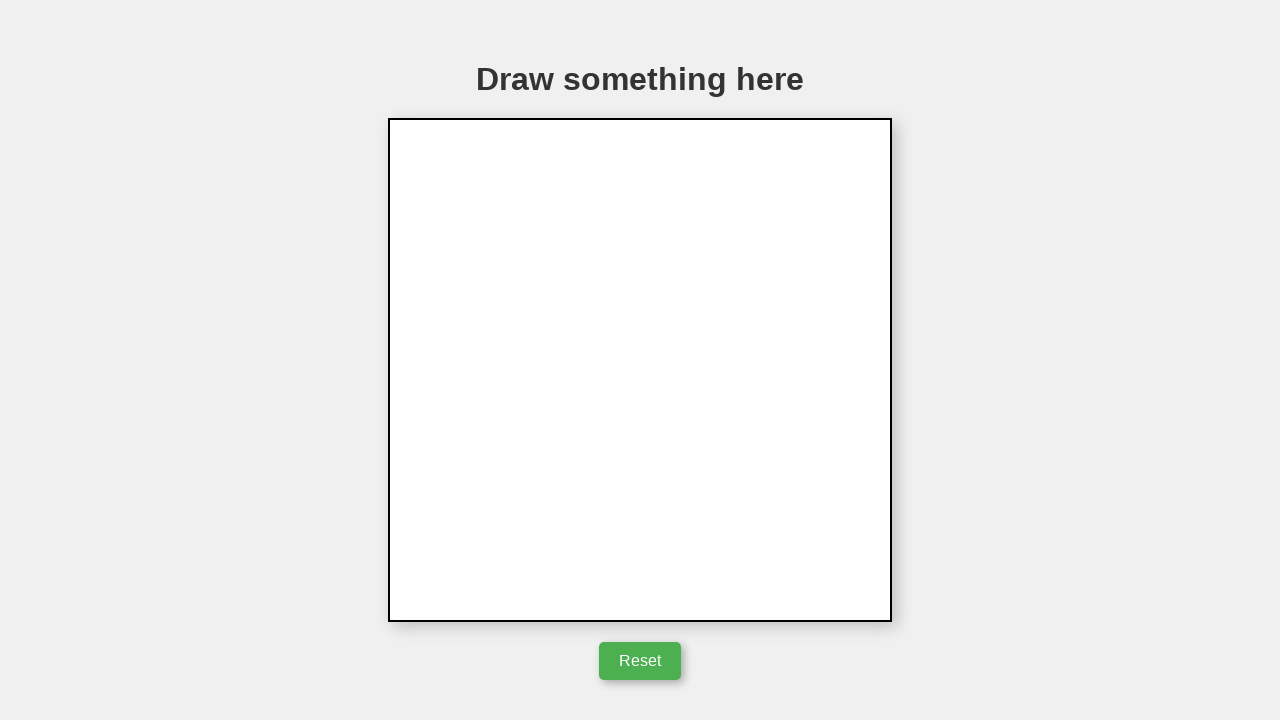

Pressed mouse button down to start drawing at (640, 370)
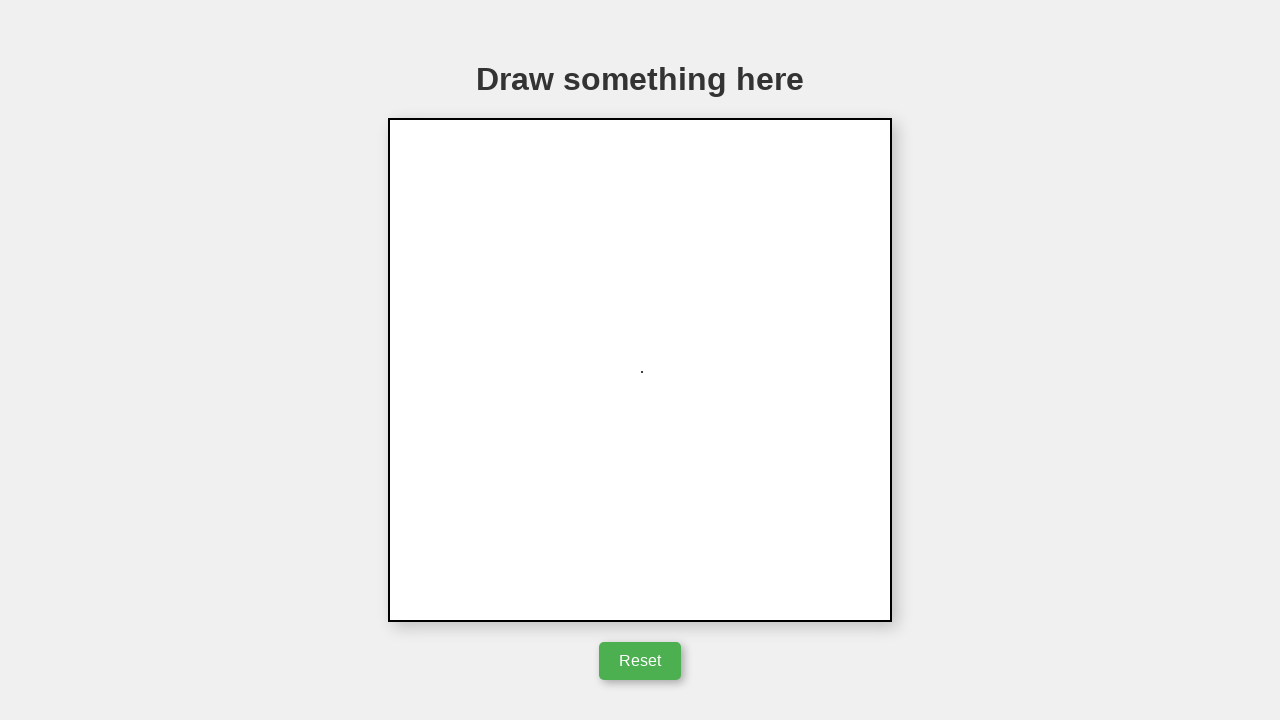

Dragged mouse right to form first side of triangle at (740, 370)
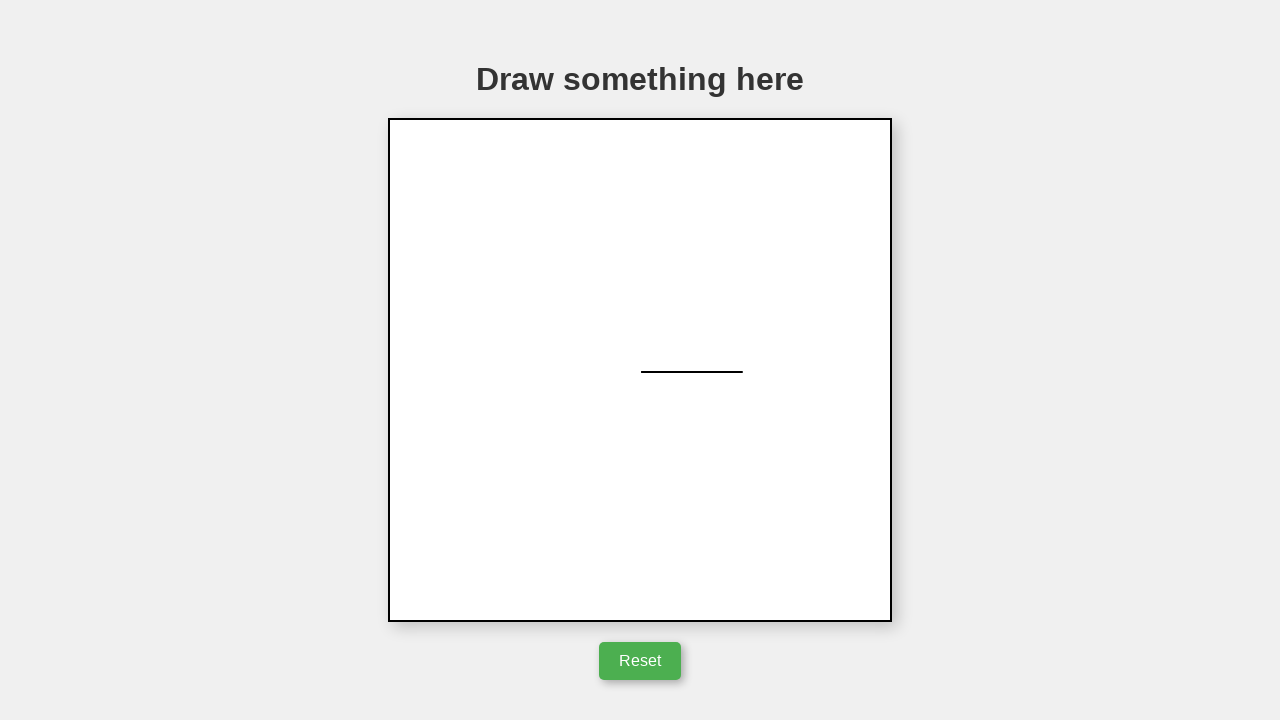

Dragged mouse up-left to form second side of triangle at (690, 284)
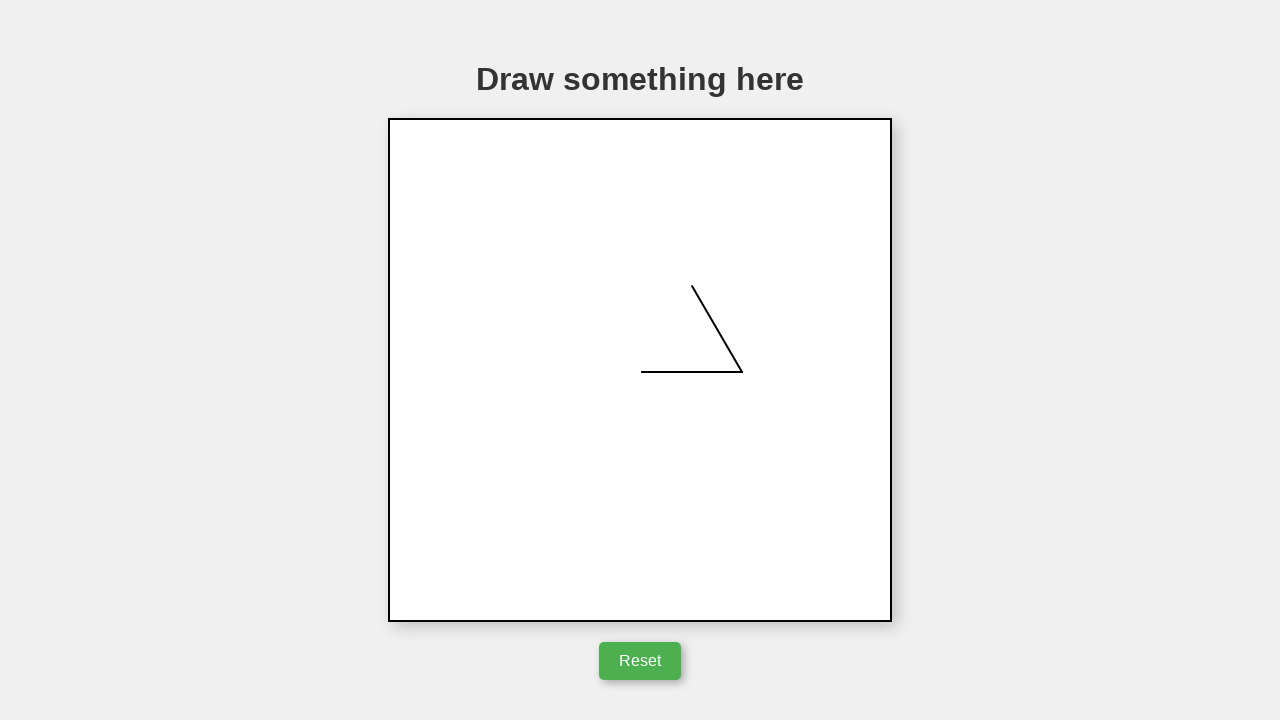

Dragged mouse back to starting point to complete triangle at (640, 370)
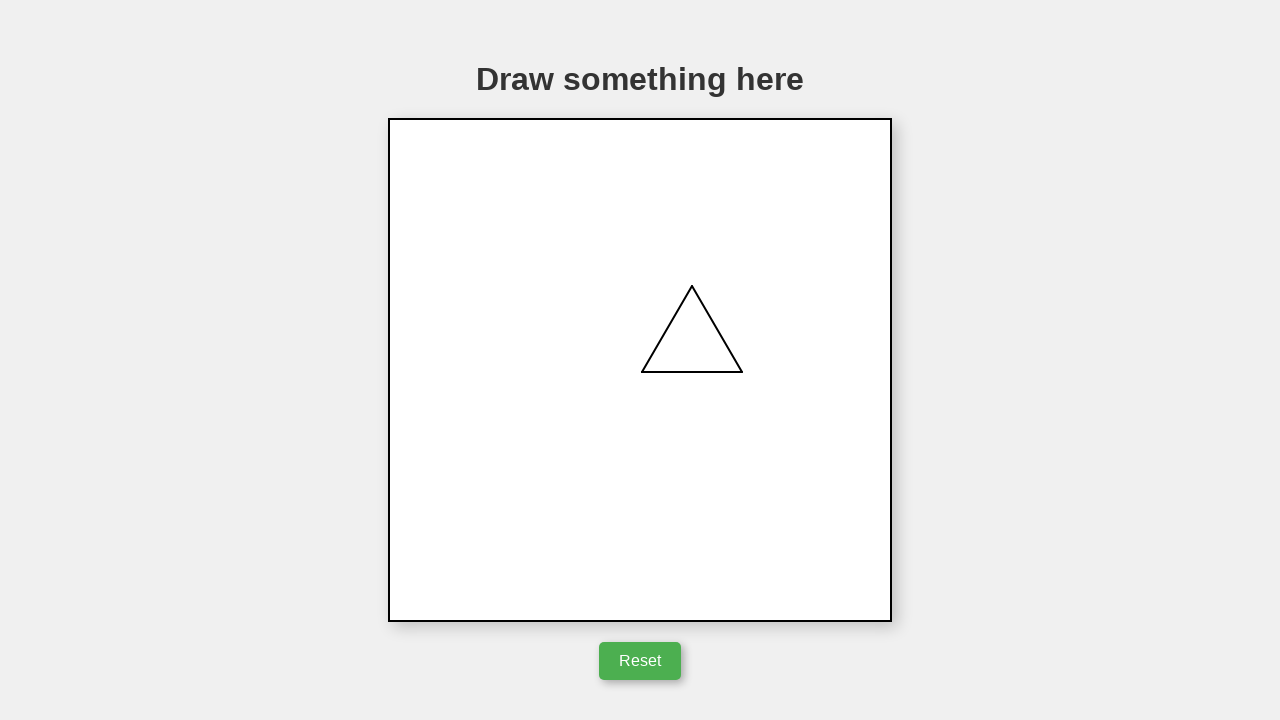

Released mouse button to finish drawing triangle at (640, 370)
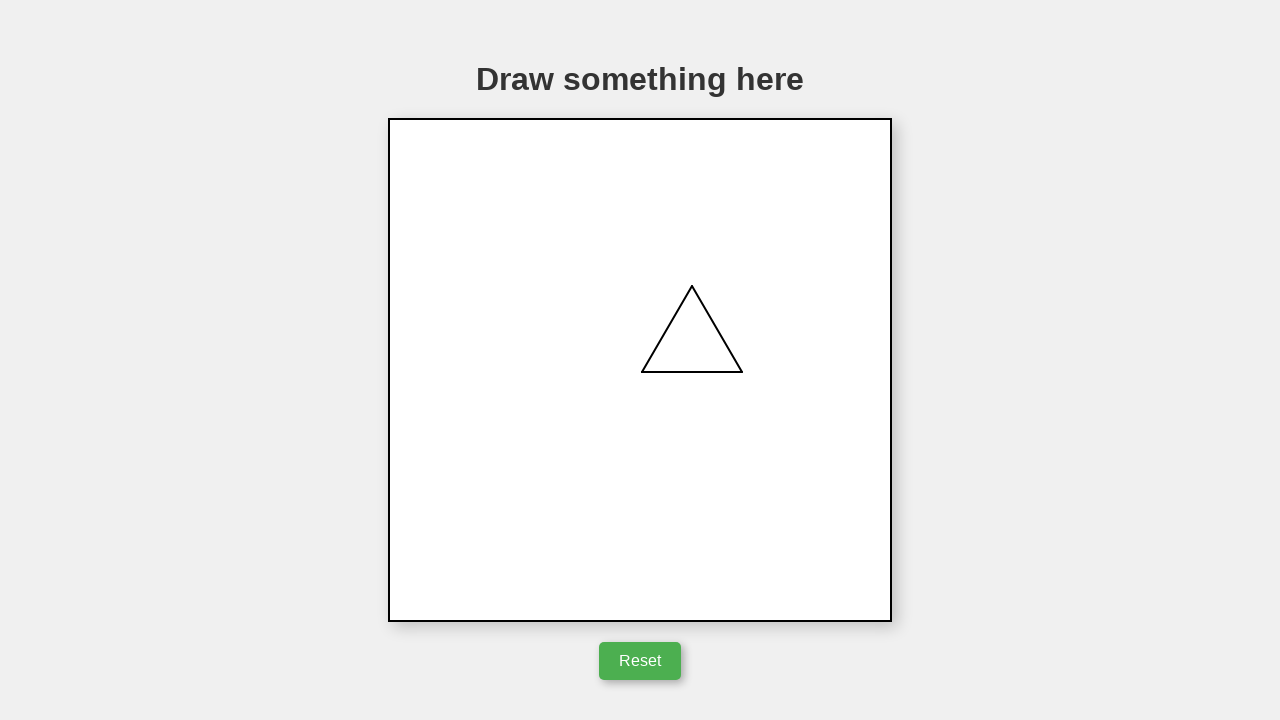

Clicked reset button to clear canvas at (640, 661) on #resetButton
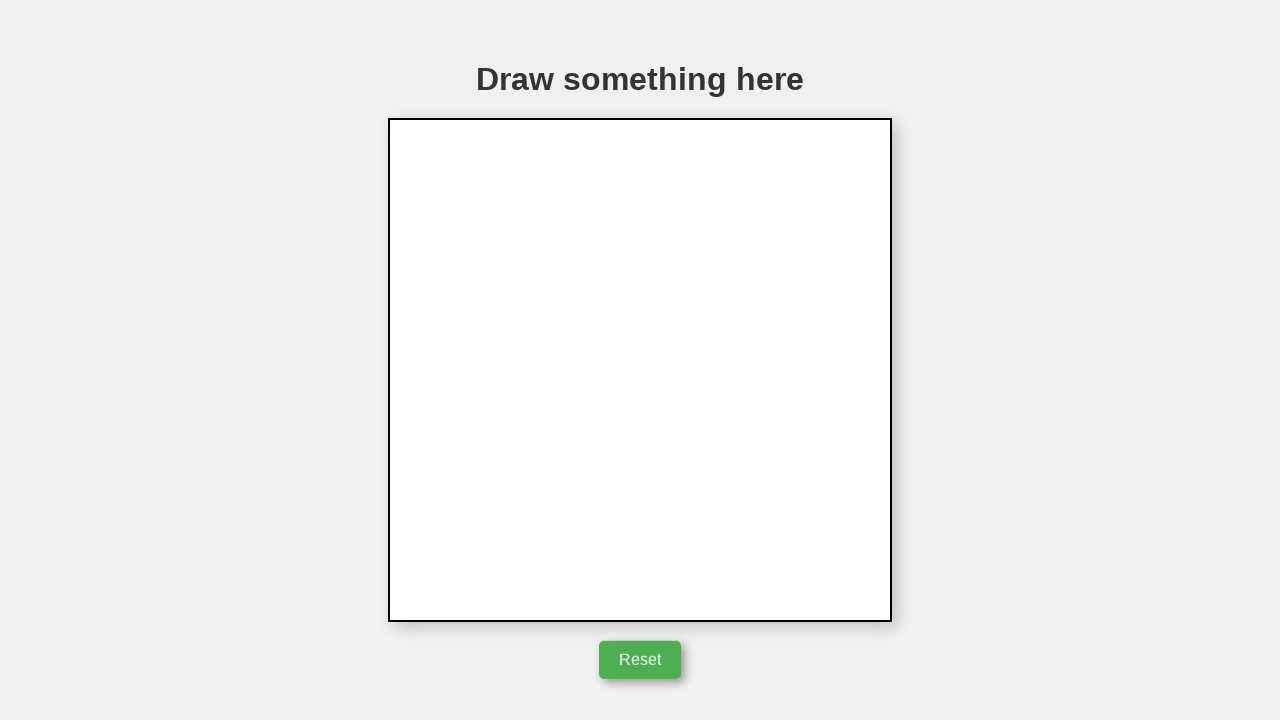

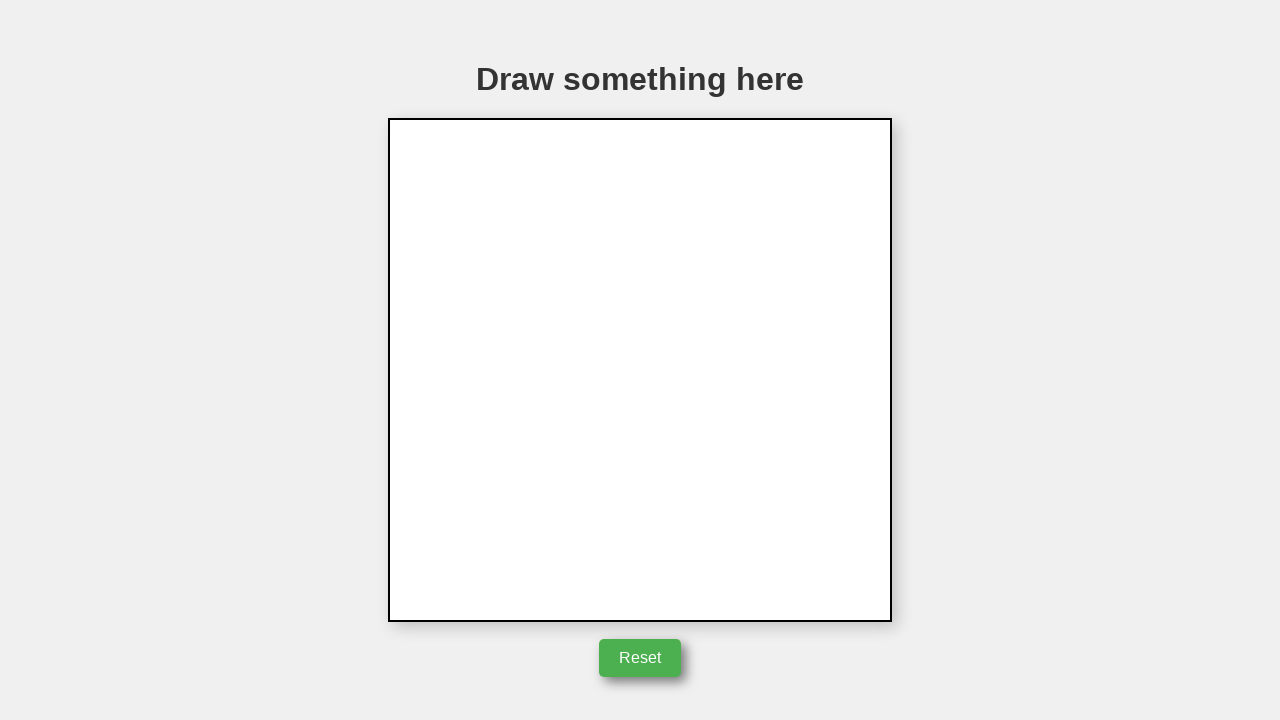